Tests login form validation with incorrect credentials and verifies the appropriate error message is displayed

Starting URL: https://www.saucedemo.com/

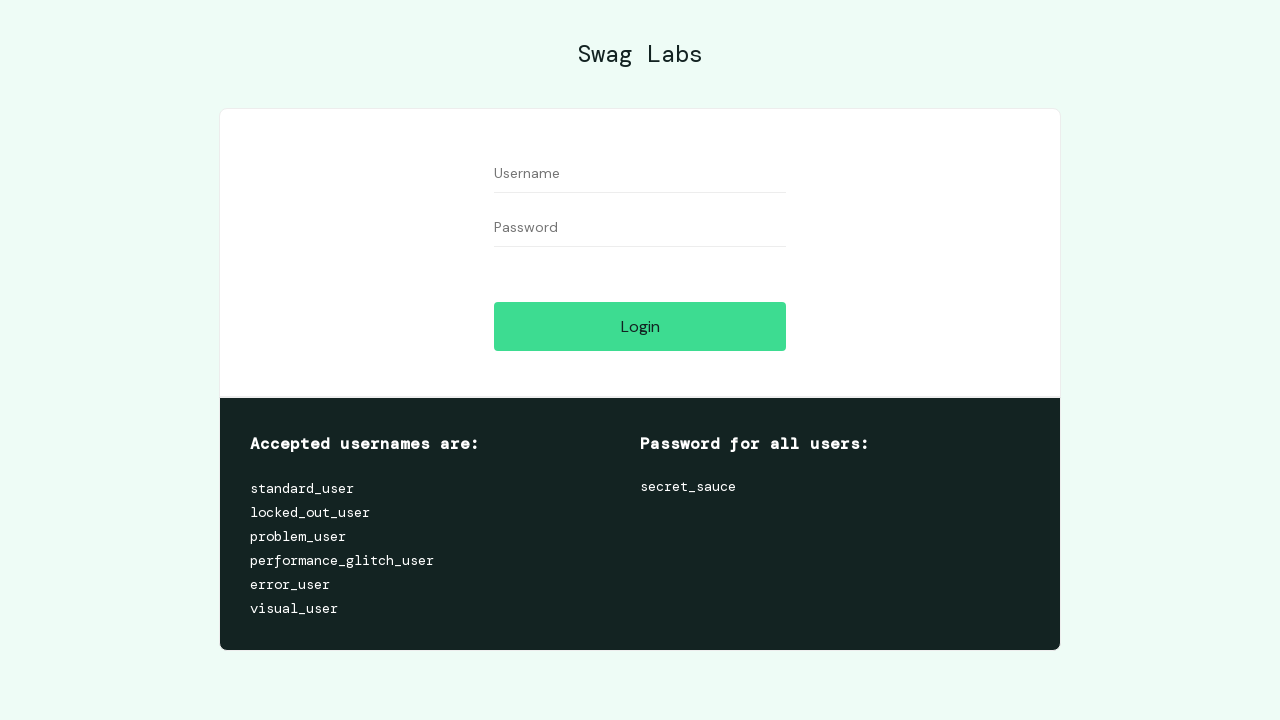

Filled username field with incorrect email 'coso@gmail.com' on xpath=//input[contains(@id,'user-name')]
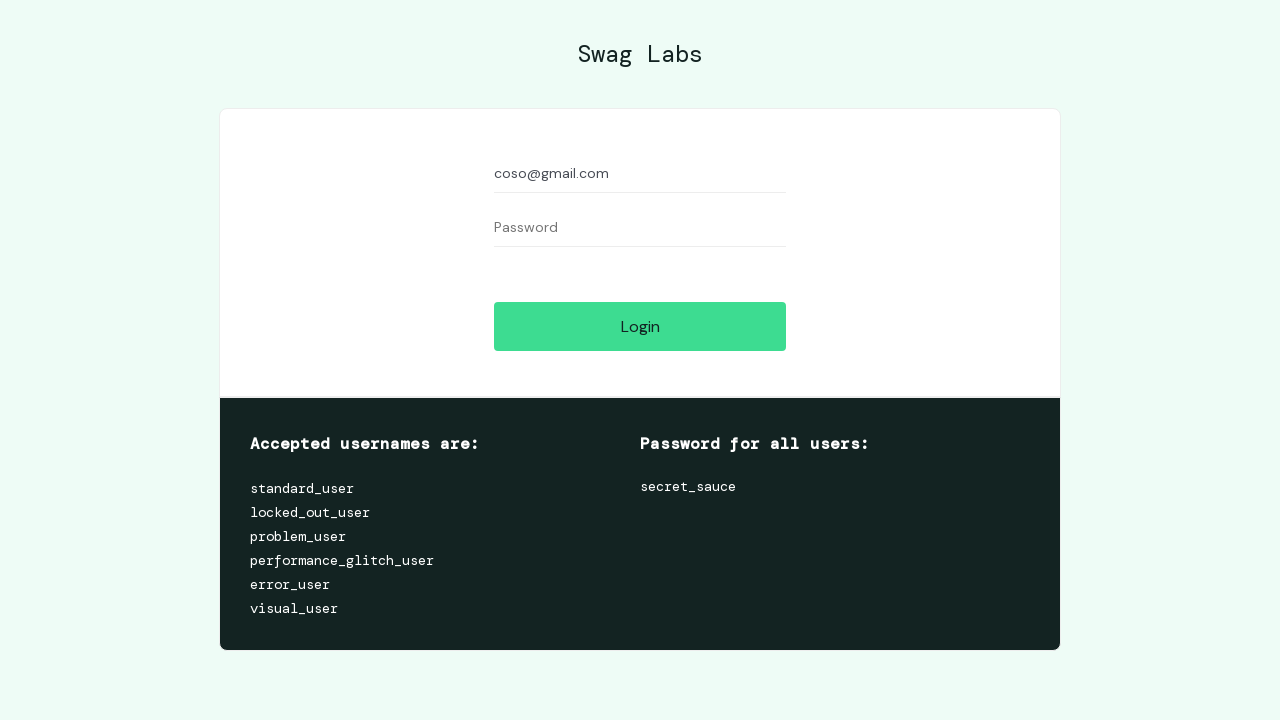

Filled password field with incorrect password '12345678' on xpath=//input[contains(@id,'password')]
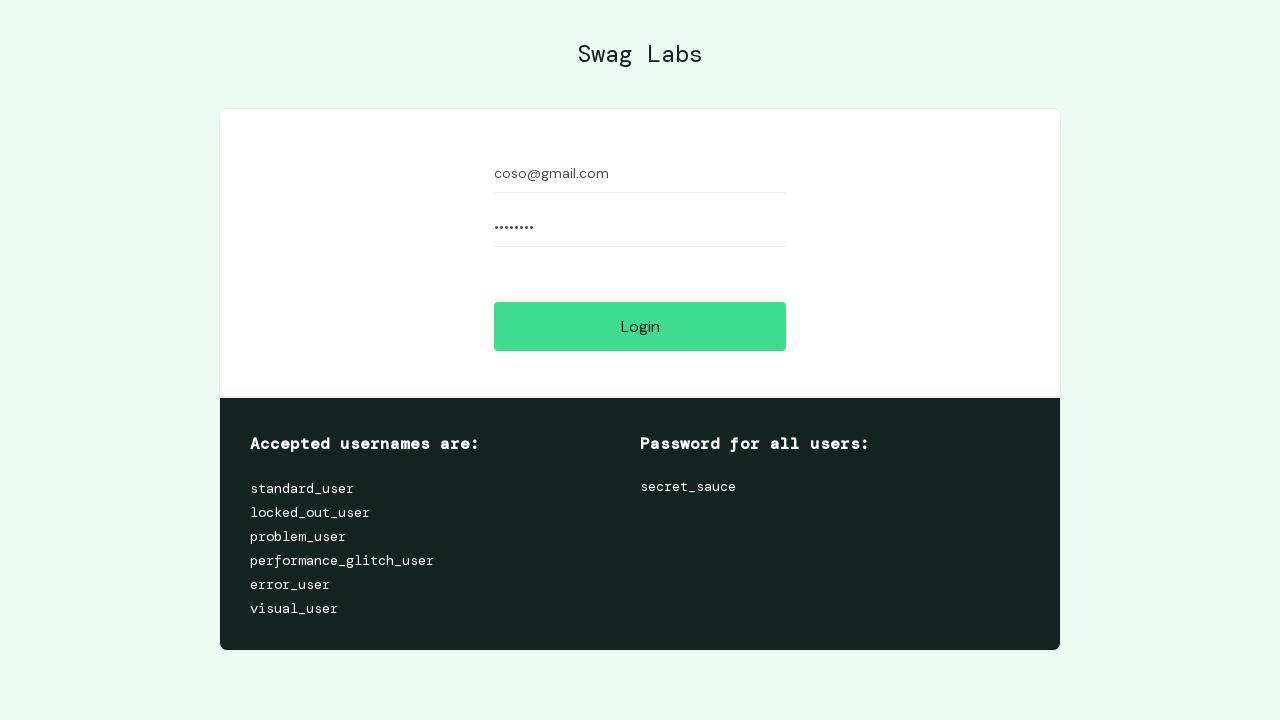

Clicked login button to submit form at (640, 326) on xpath=//input[contains(@id,'login-button')]
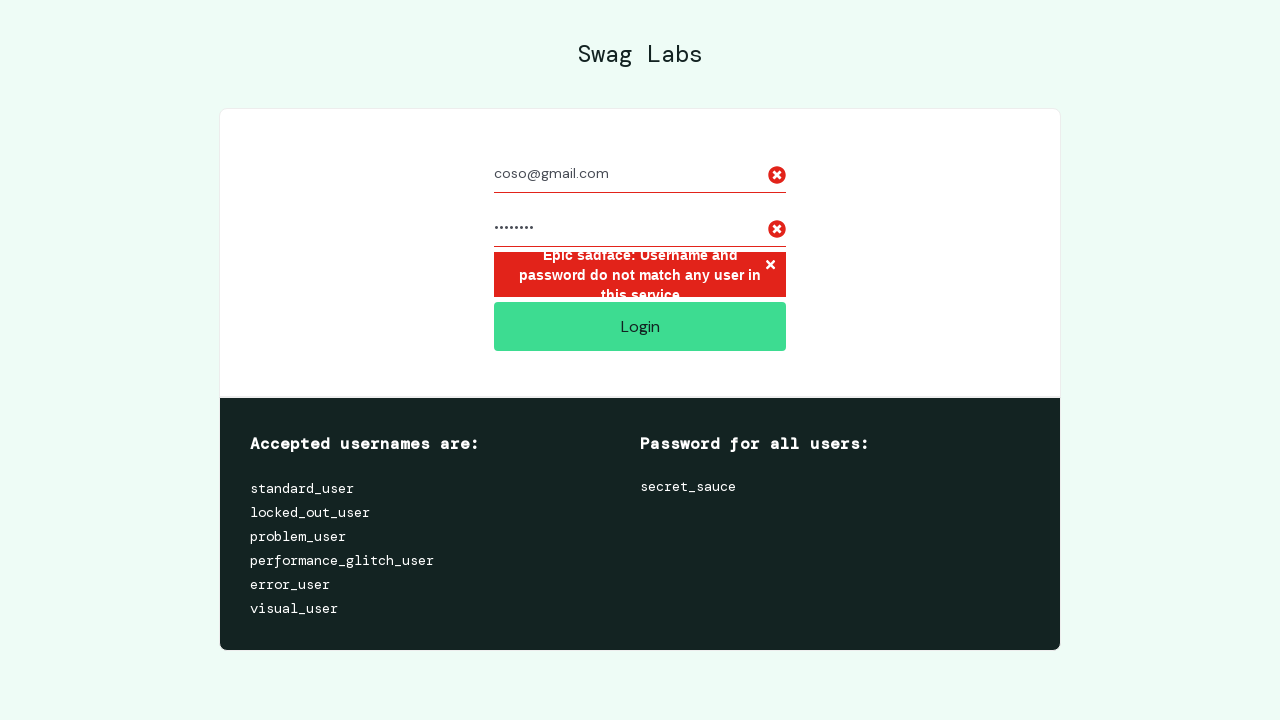

Located error message element
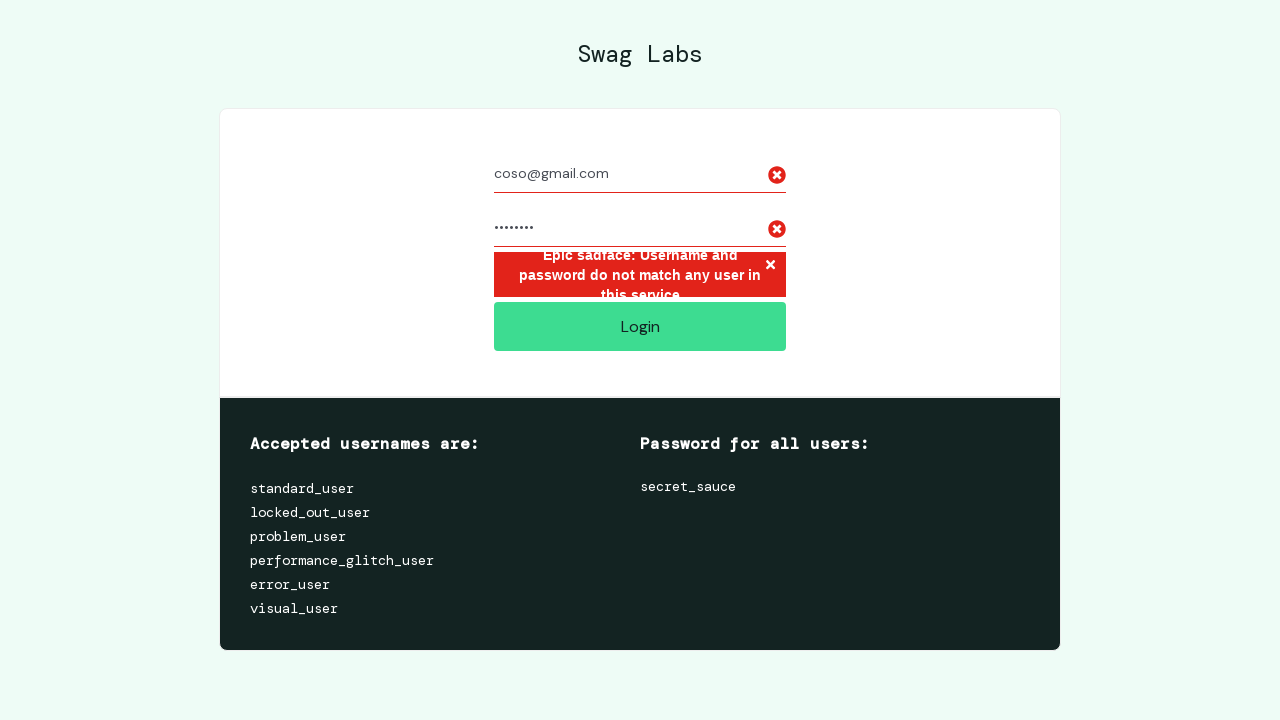

Retrieved error message text content
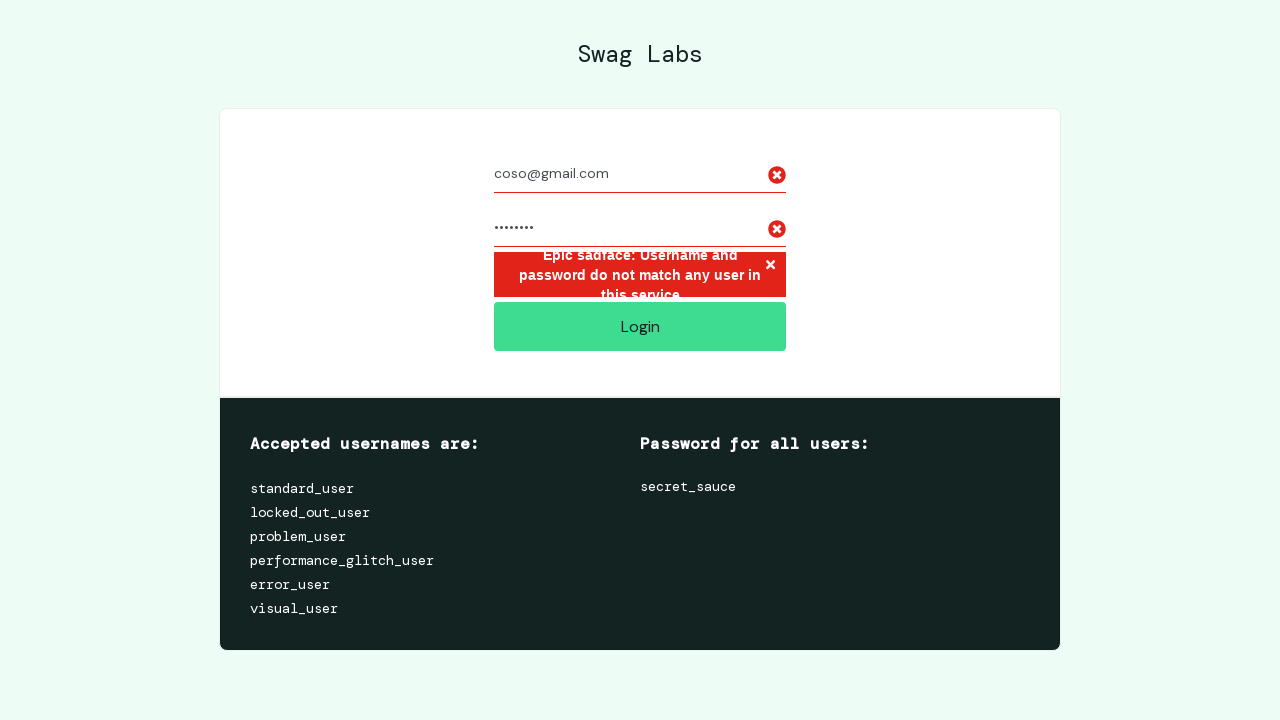

Verified error message matches expected text: 'Epic sadface: Username and password do not match any user in this service'
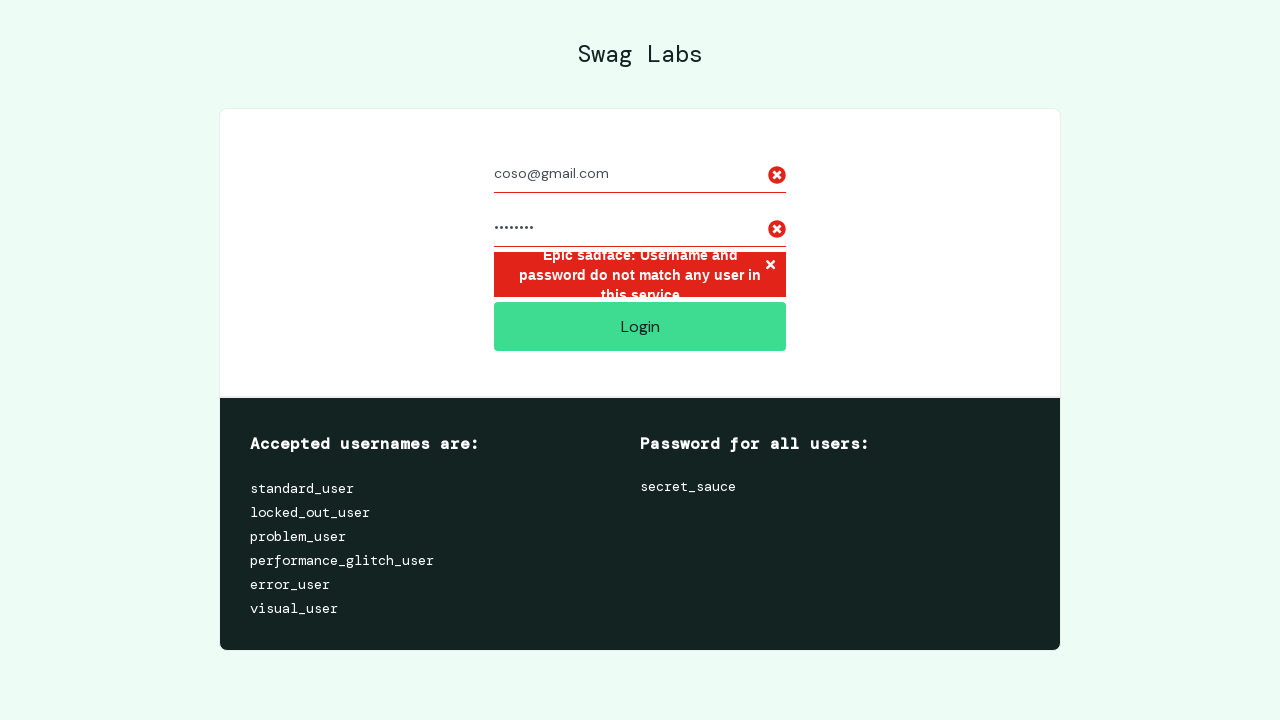

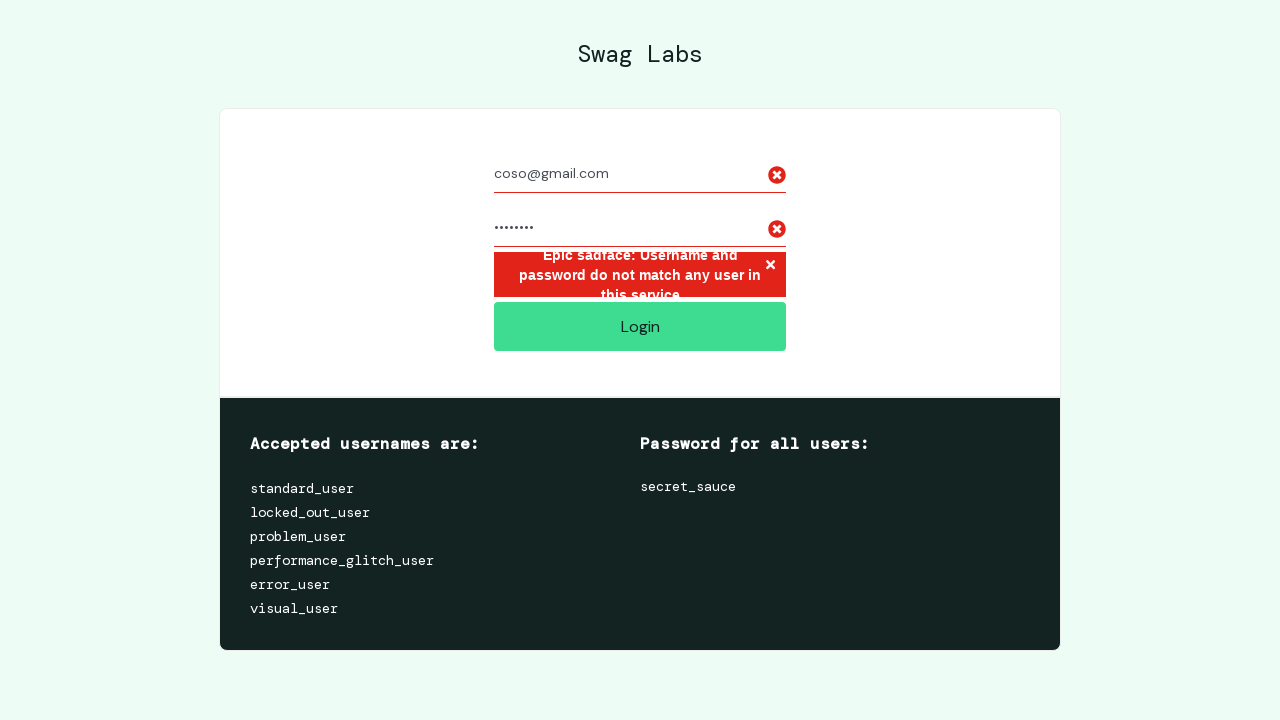